Tests that new items are appended to the bottom of the list by creating 3 todos and verifying count

Starting URL: https://demo.playwright.dev/todomvc

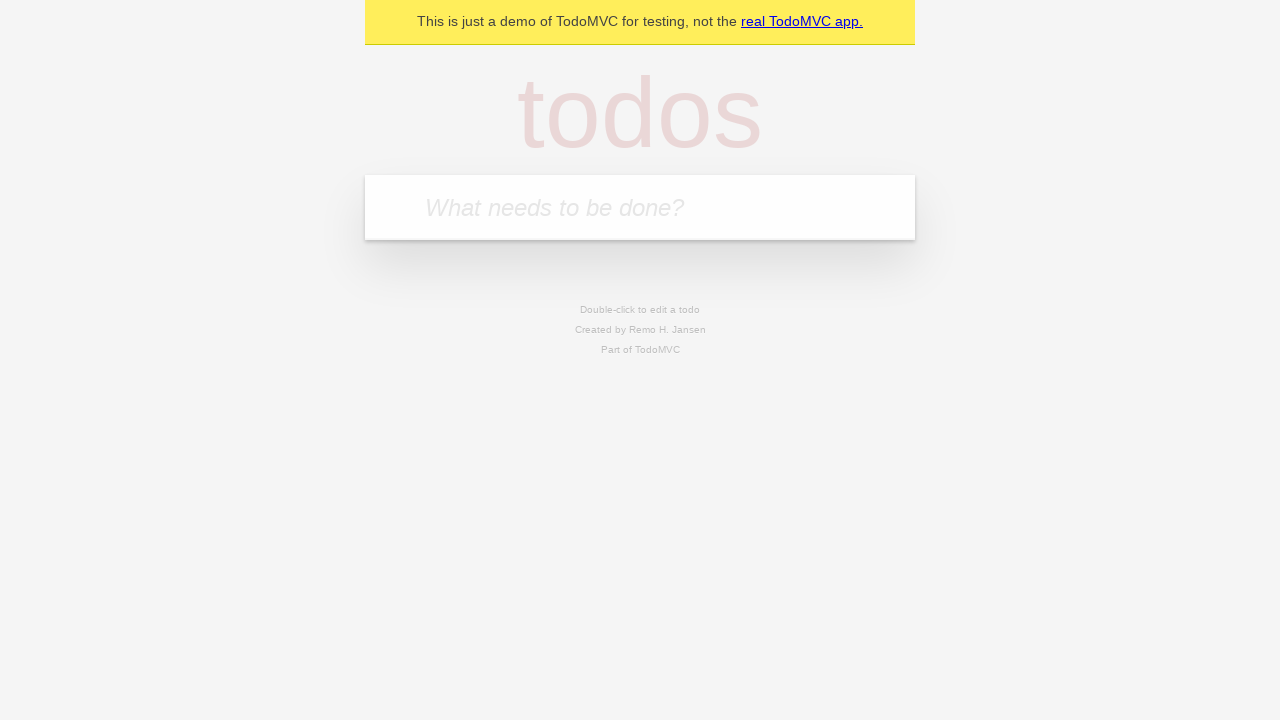

Filled todo input with 'buy some cheese' on internal:attr=[placeholder="What needs to be done?"i]
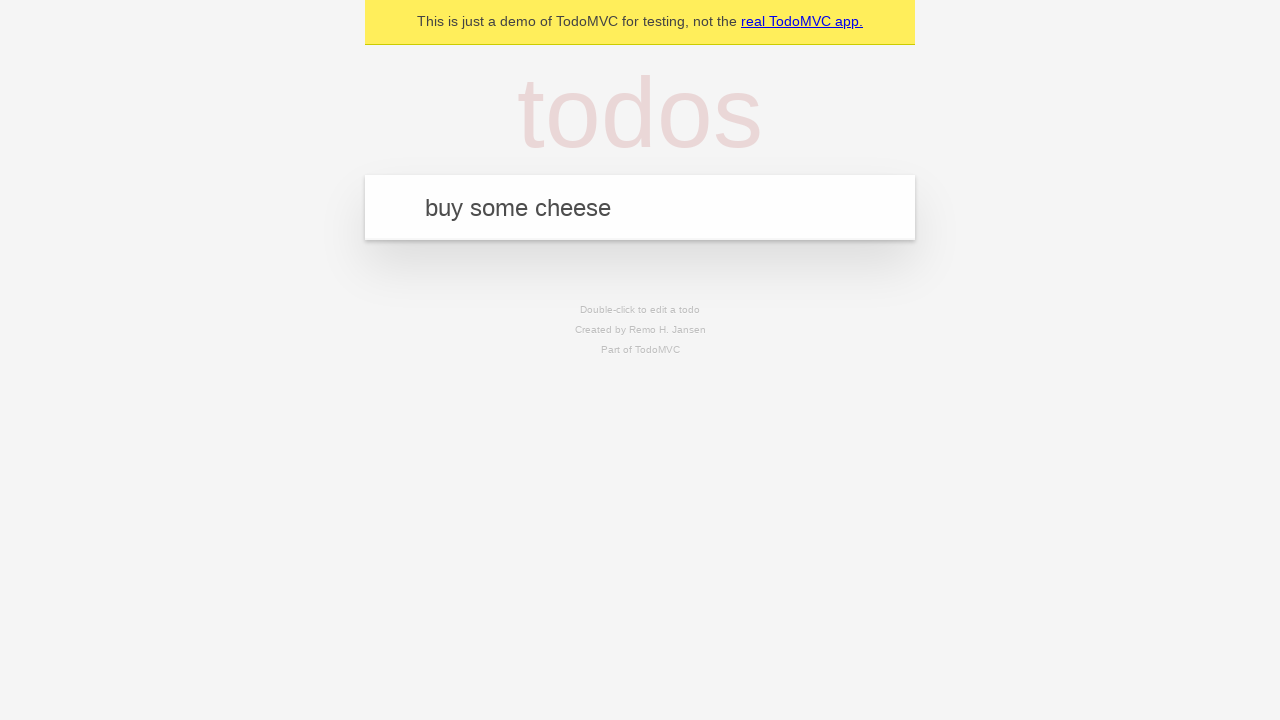

Pressed Enter to create first todo on internal:attr=[placeholder="What needs to be done?"i]
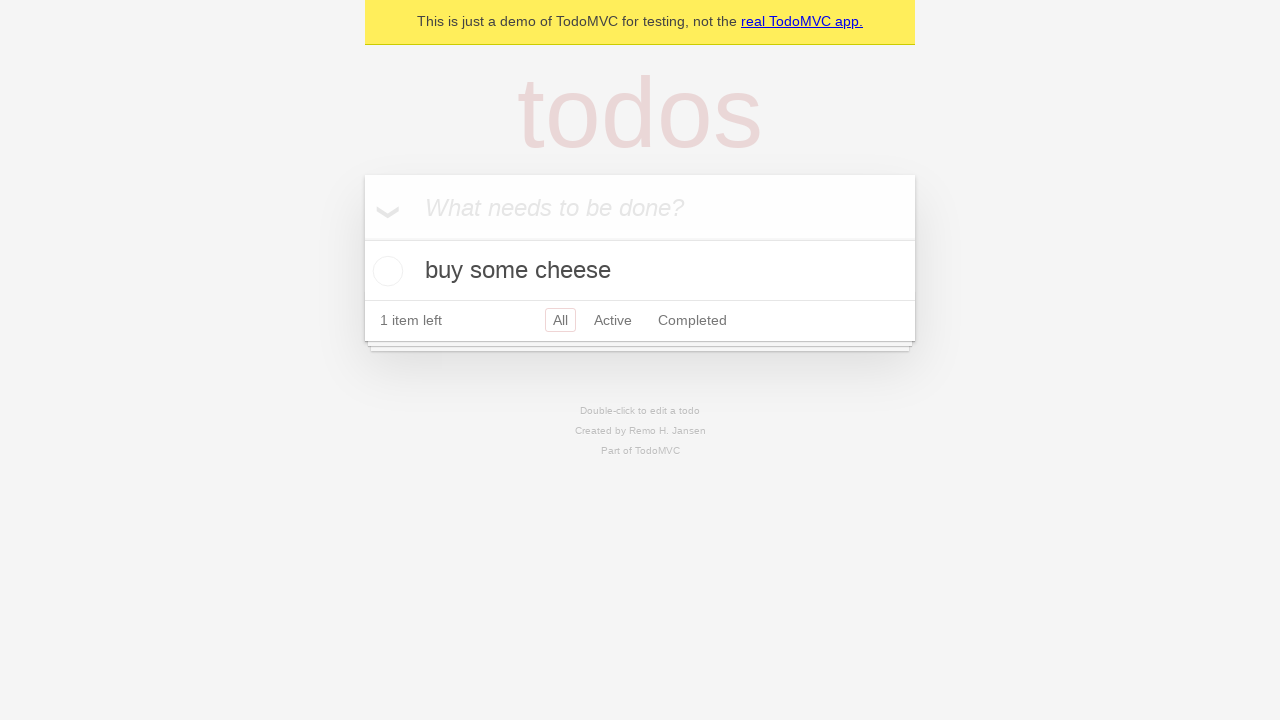

Filled todo input with 'feed the cat' on internal:attr=[placeholder="What needs to be done?"i]
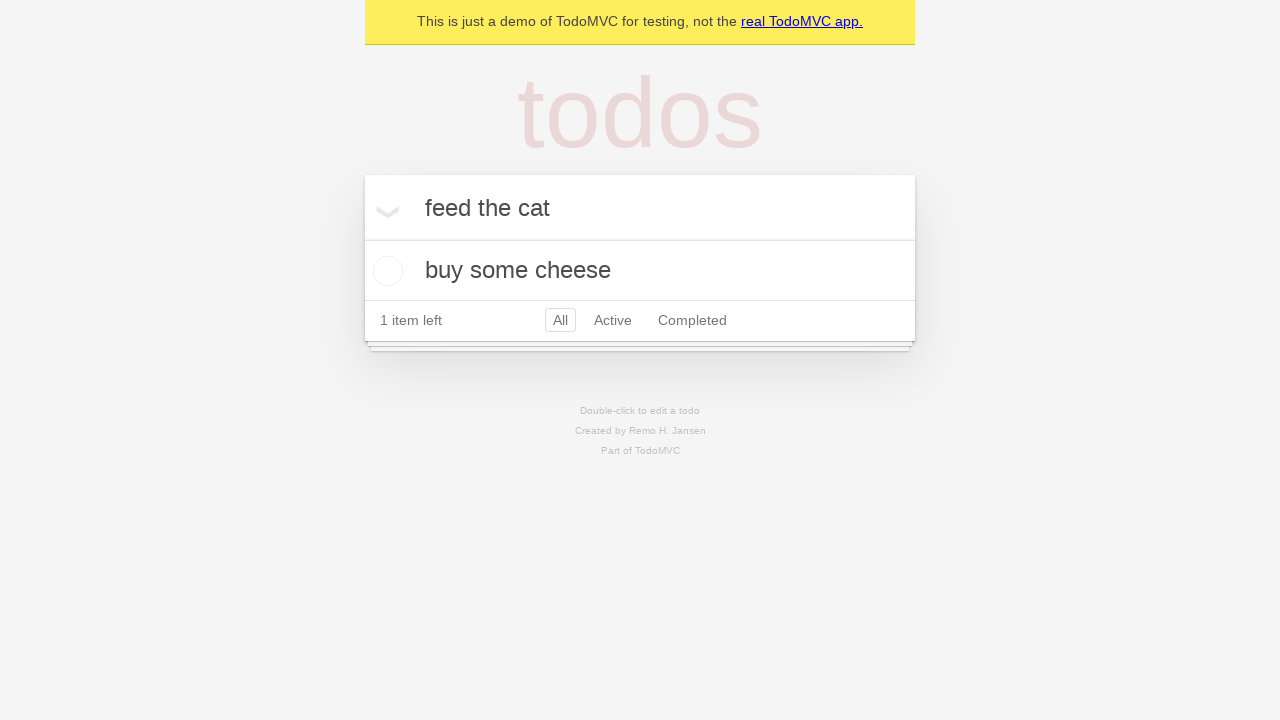

Pressed Enter to create second todo on internal:attr=[placeholder="What needs to be done?"i]
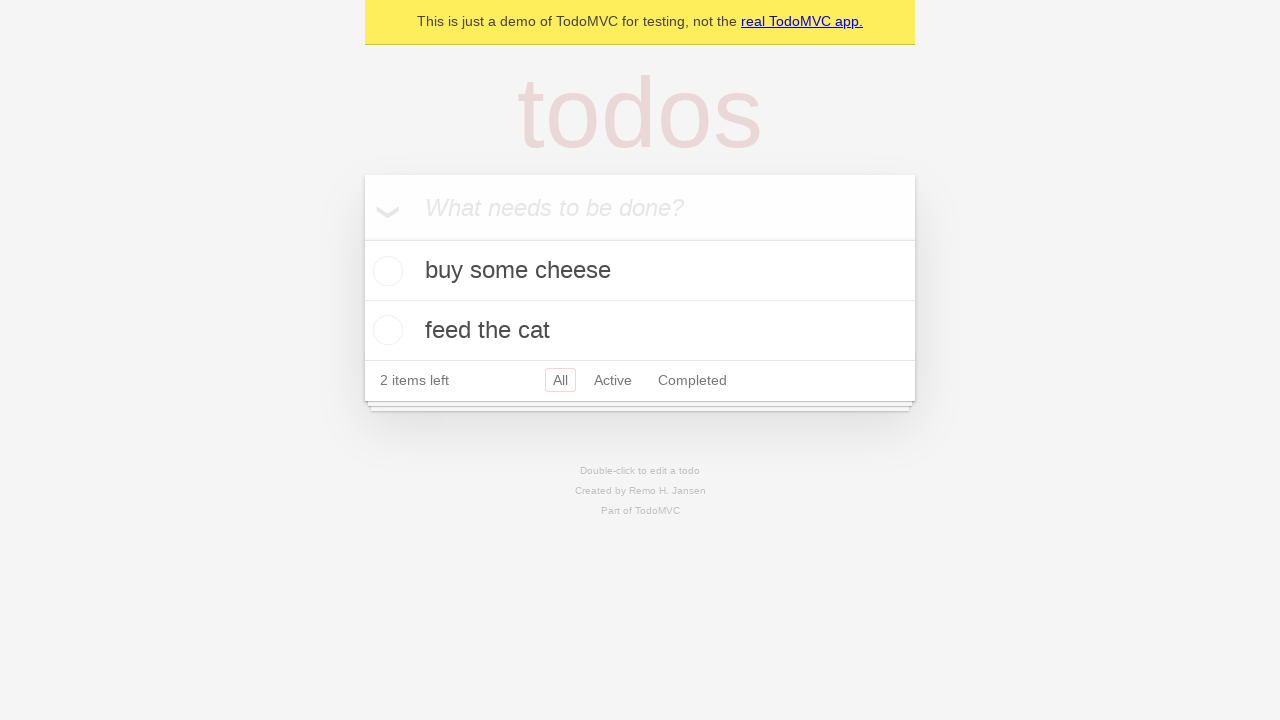

Filled todo input with 'book a doctors appointment' on internal:attr=[placeholder="What needs to be done?"i]
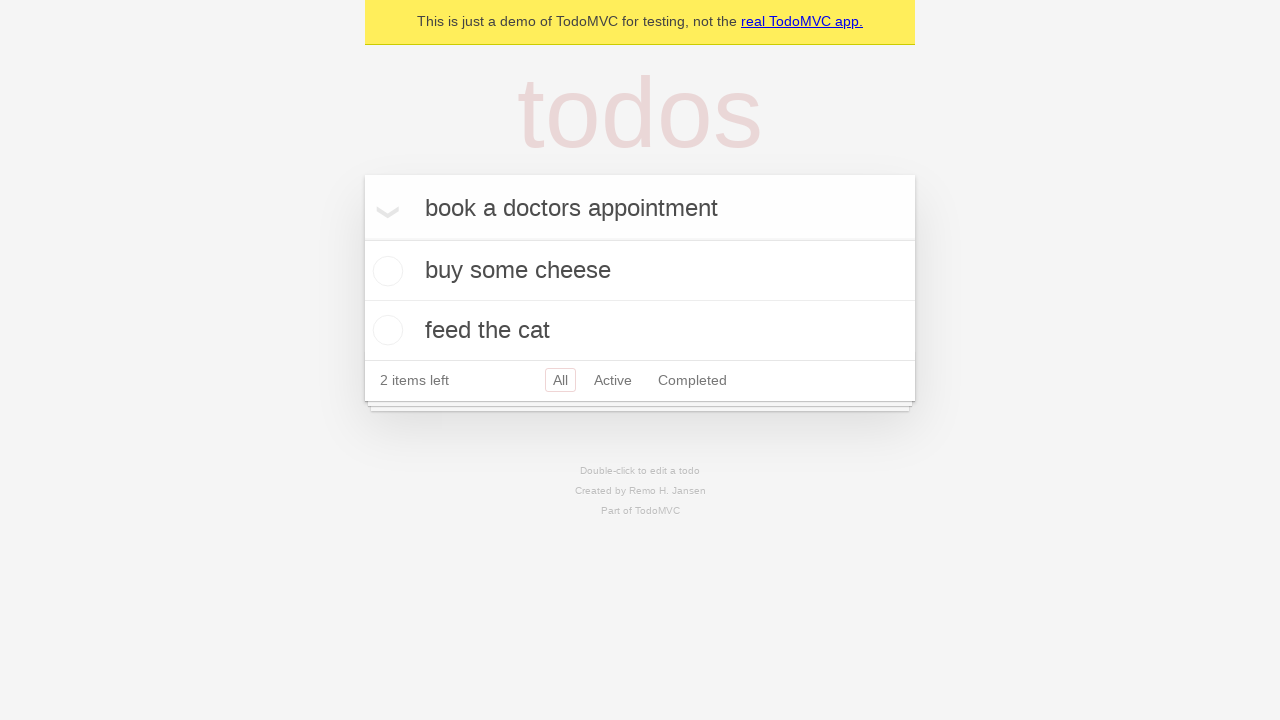

Pressed Enter to create third todo on internal:attr=[placeholder="What needs to be done?"i]
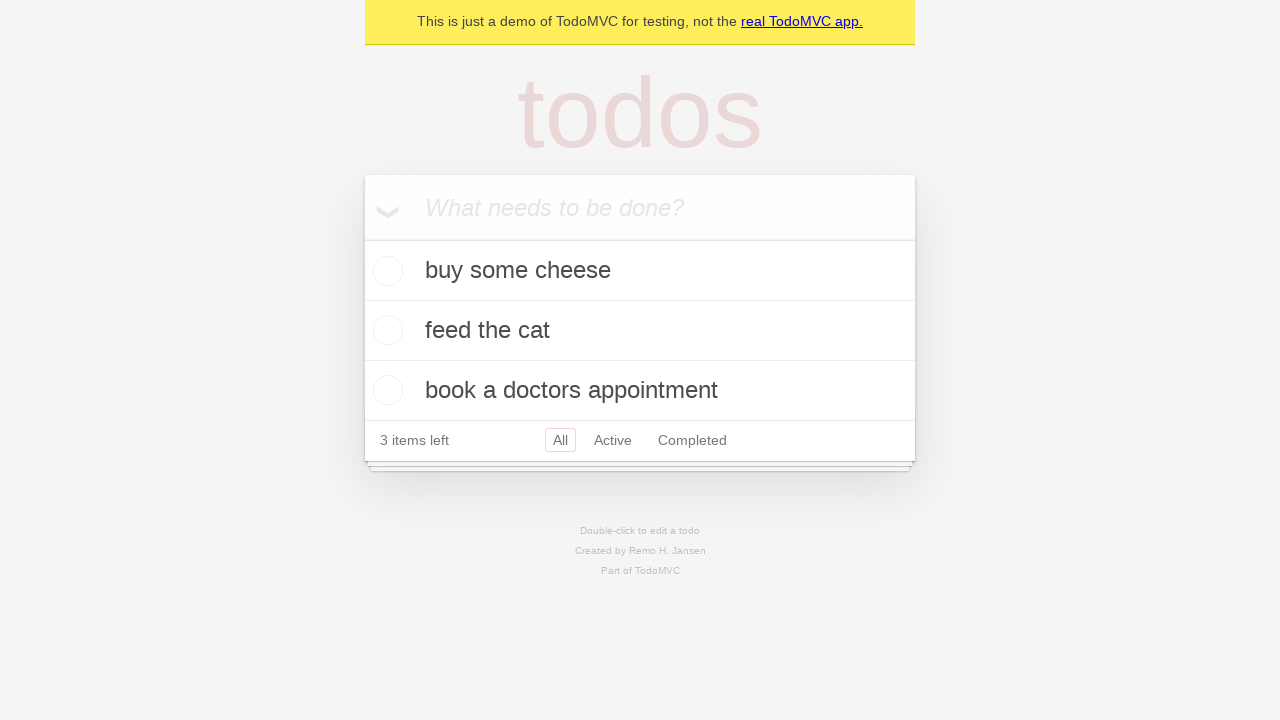

Verified all 3 todos were created and count displays '3 items left'
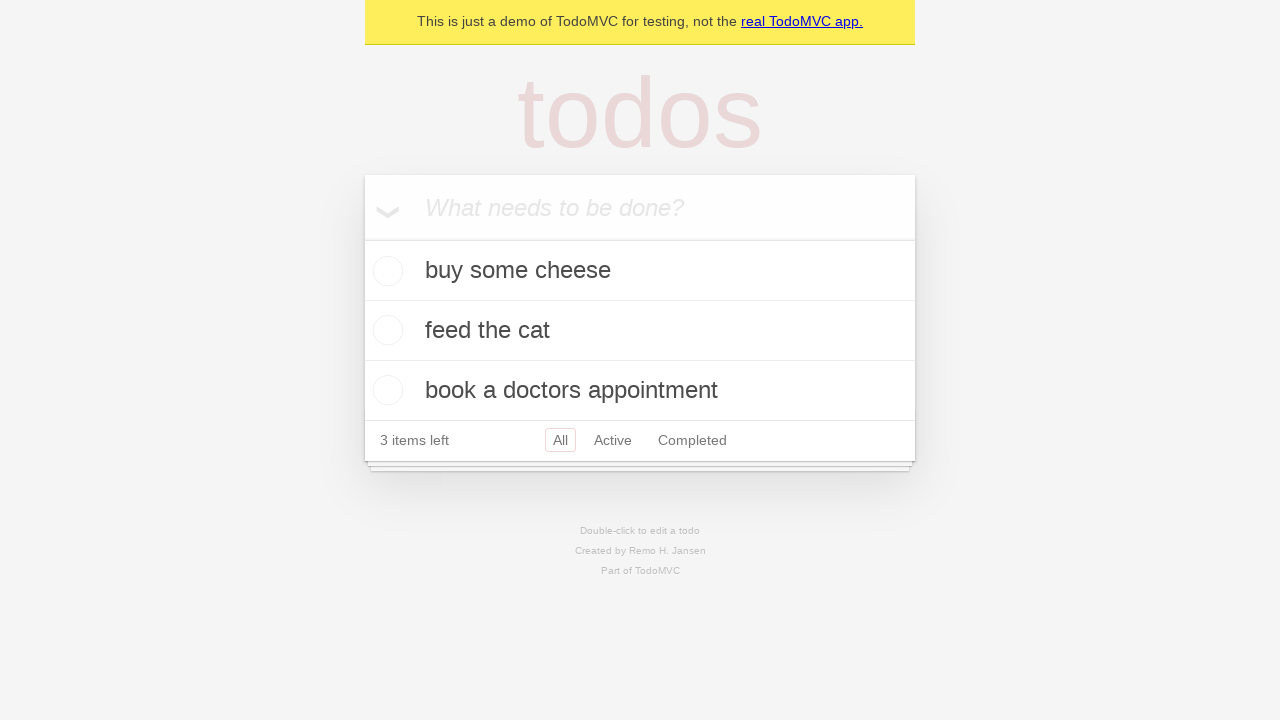

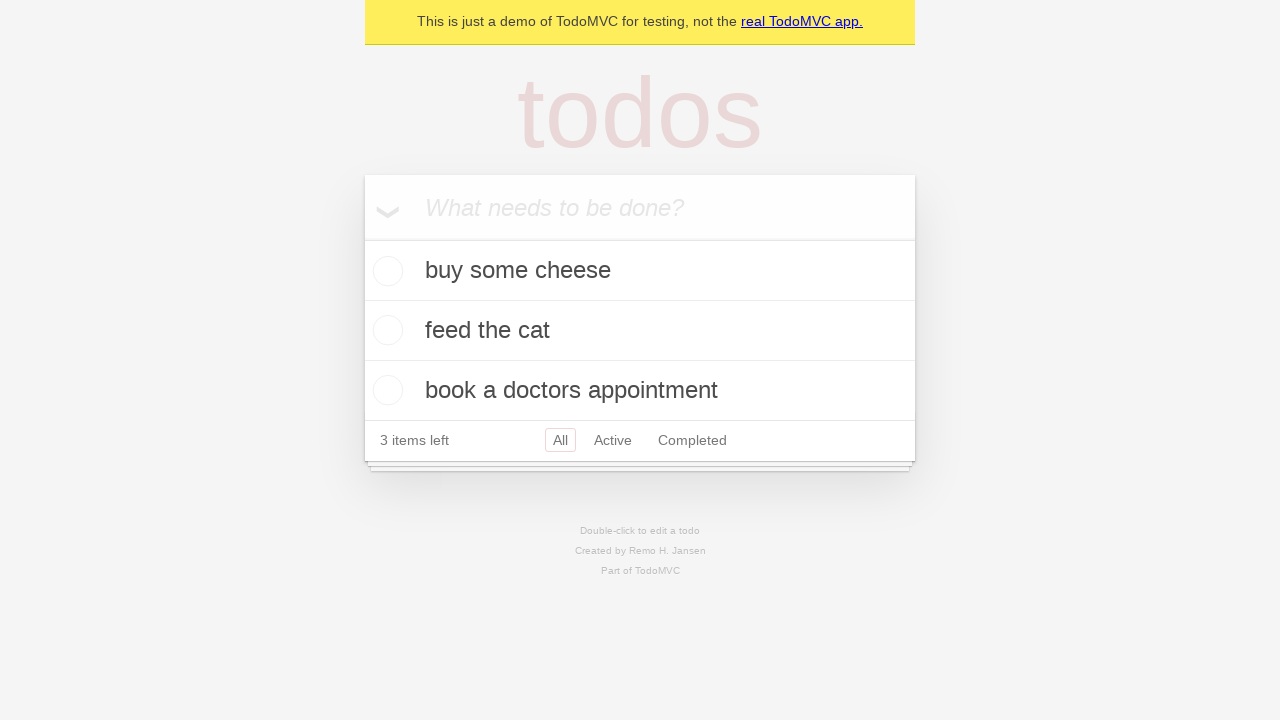